Navigates to Flipkart homepage and waits for the page to load, verifying basic page accessibility.

Starting URL: https://www.flipkart.com

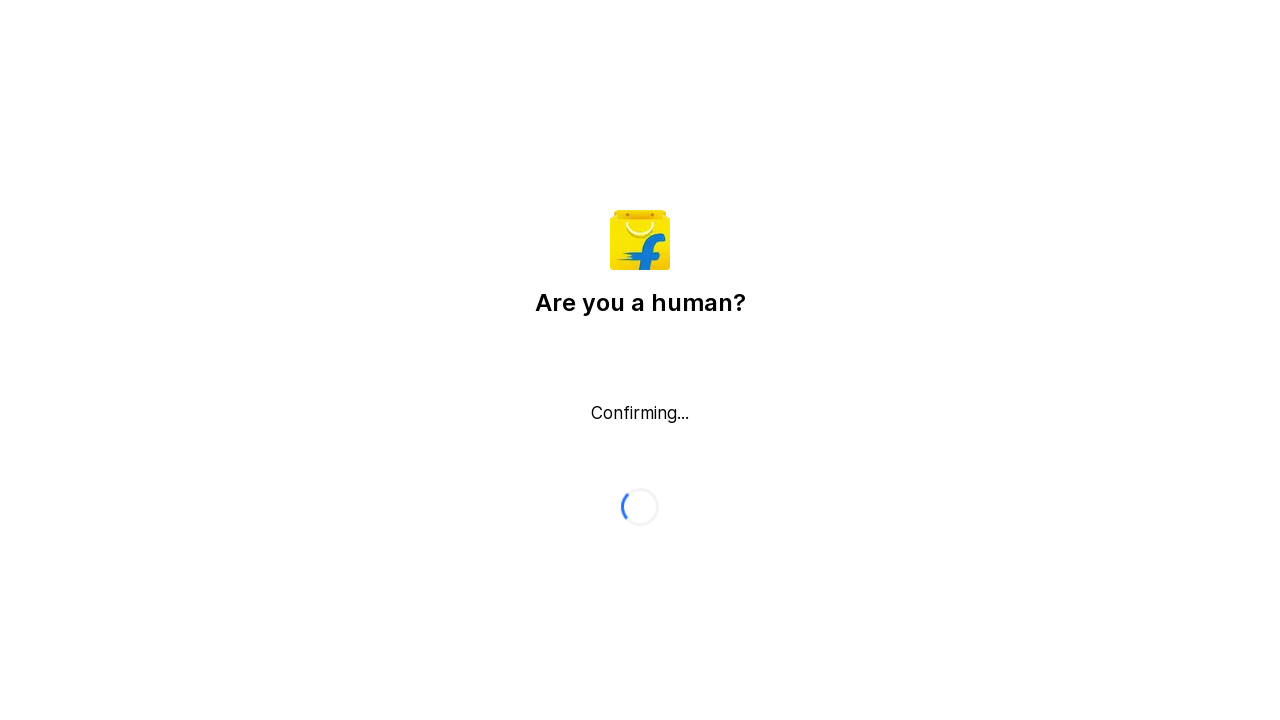

Page DOM content loaded
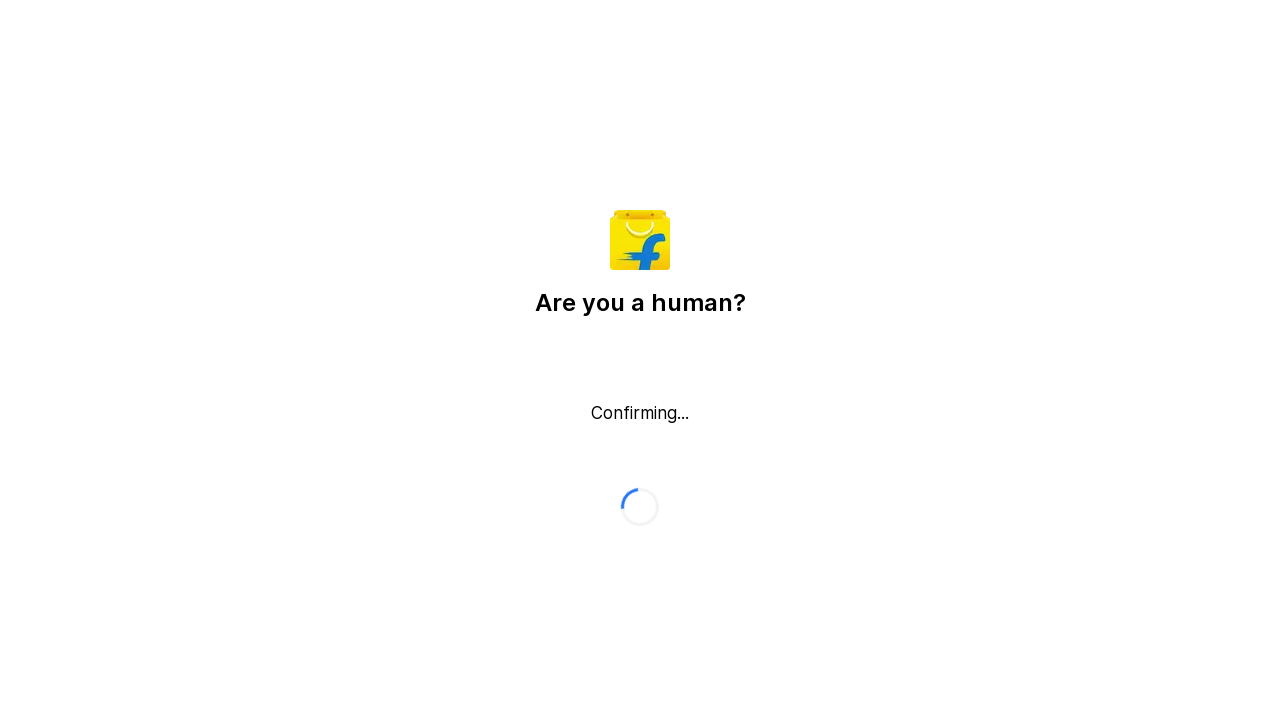

Flipkart homepage body element loaded and verified
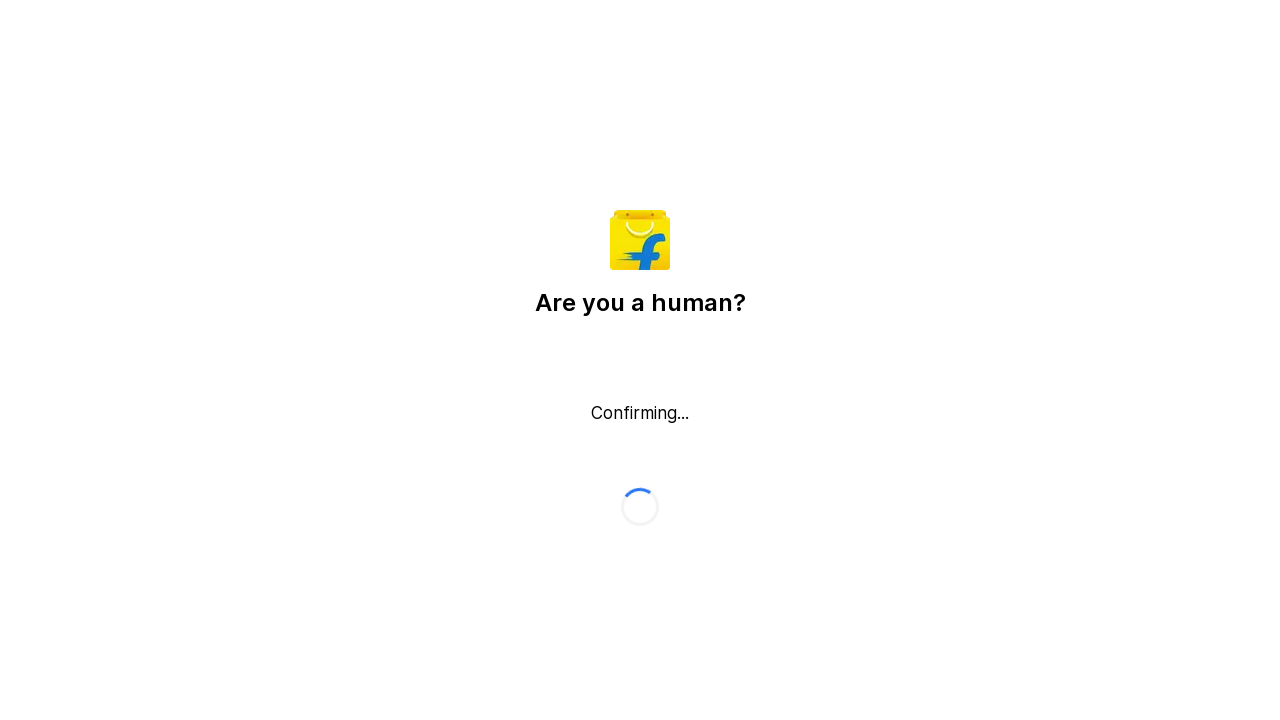

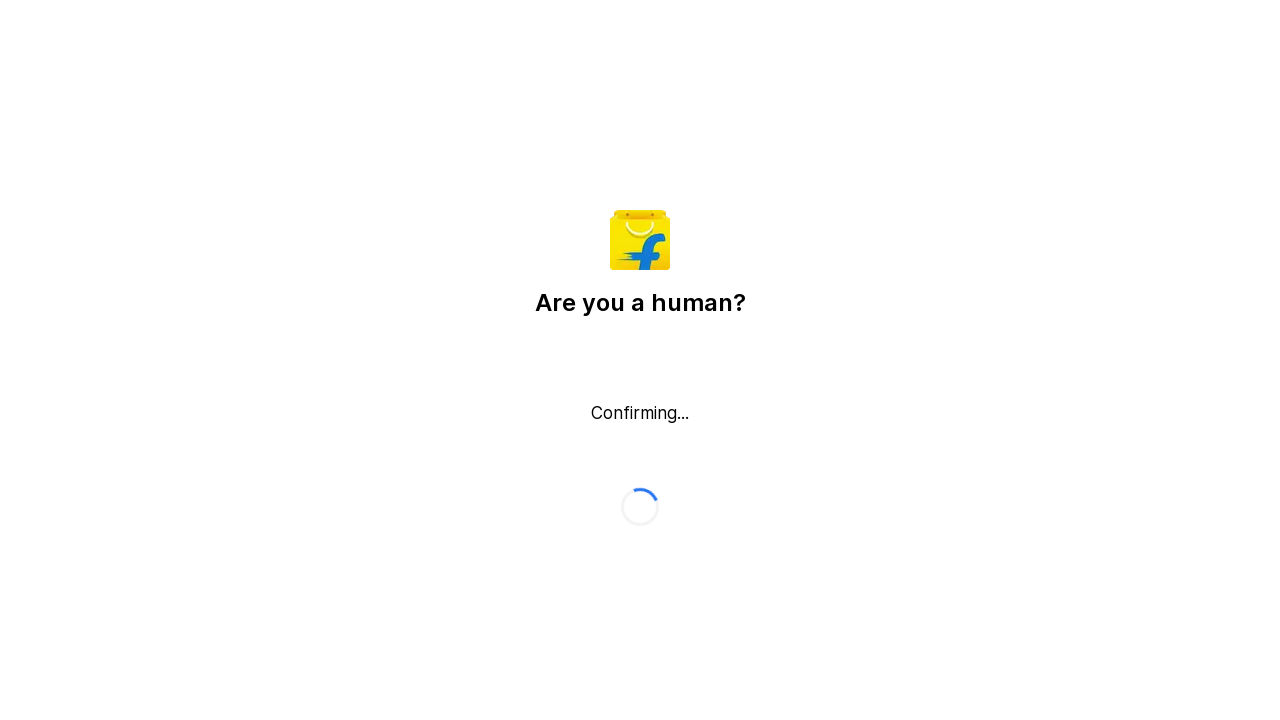